Tests JavaScript alert dialog by clicking the alert button, accepting the dialog, and verifying the result message

Starting URL: http://the-internet.herokuapp.com/javascript_alerts

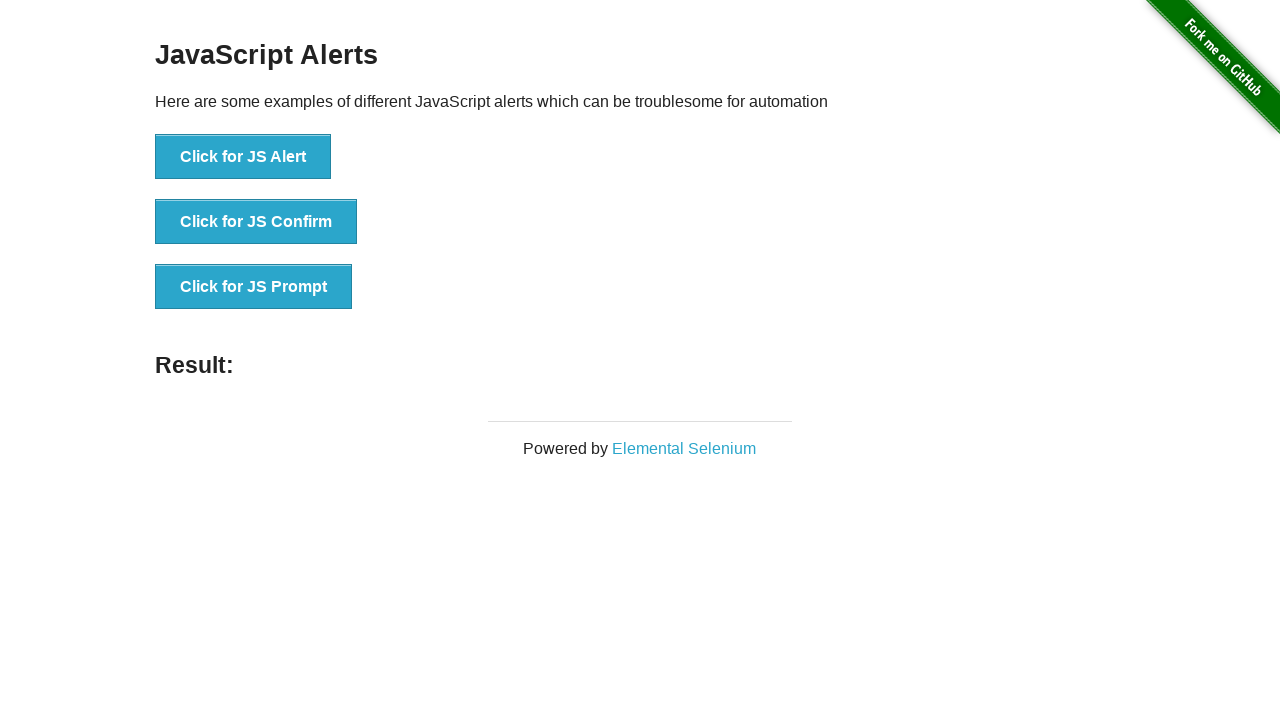

Set up dialog handler to accept the alert
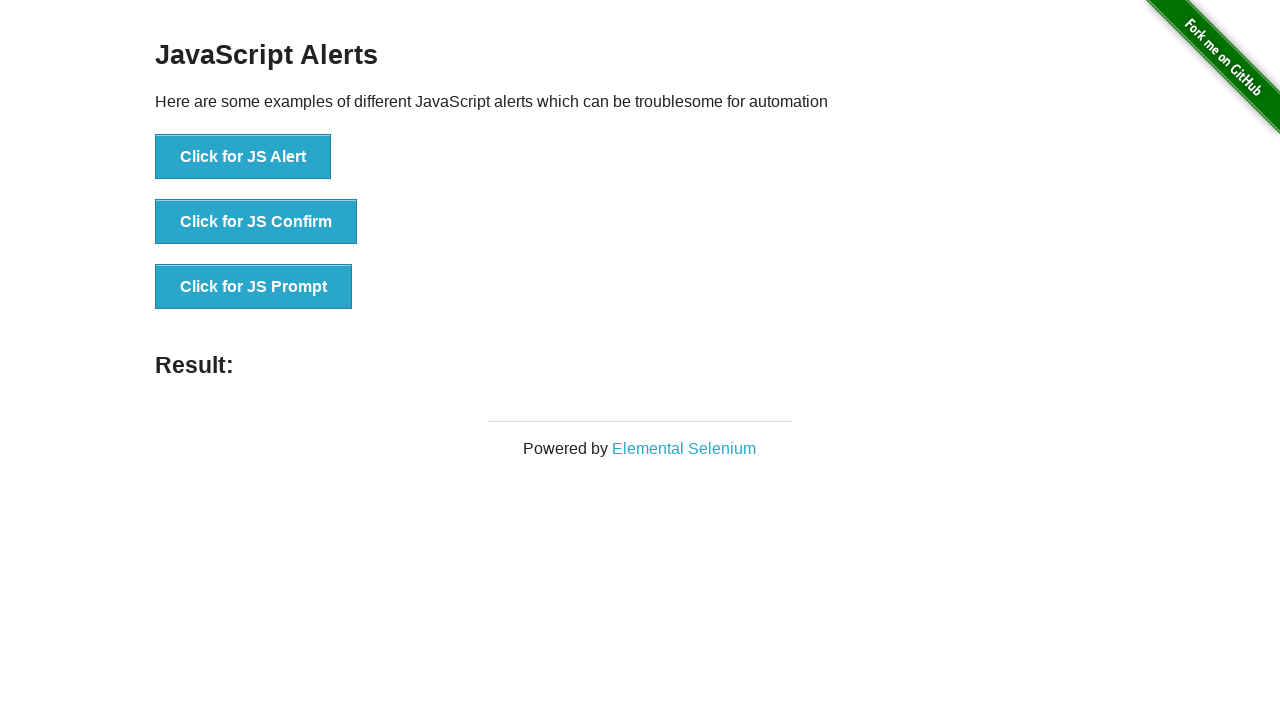

Clicked the alert button at (243, 157) on text=Click for JS Alert
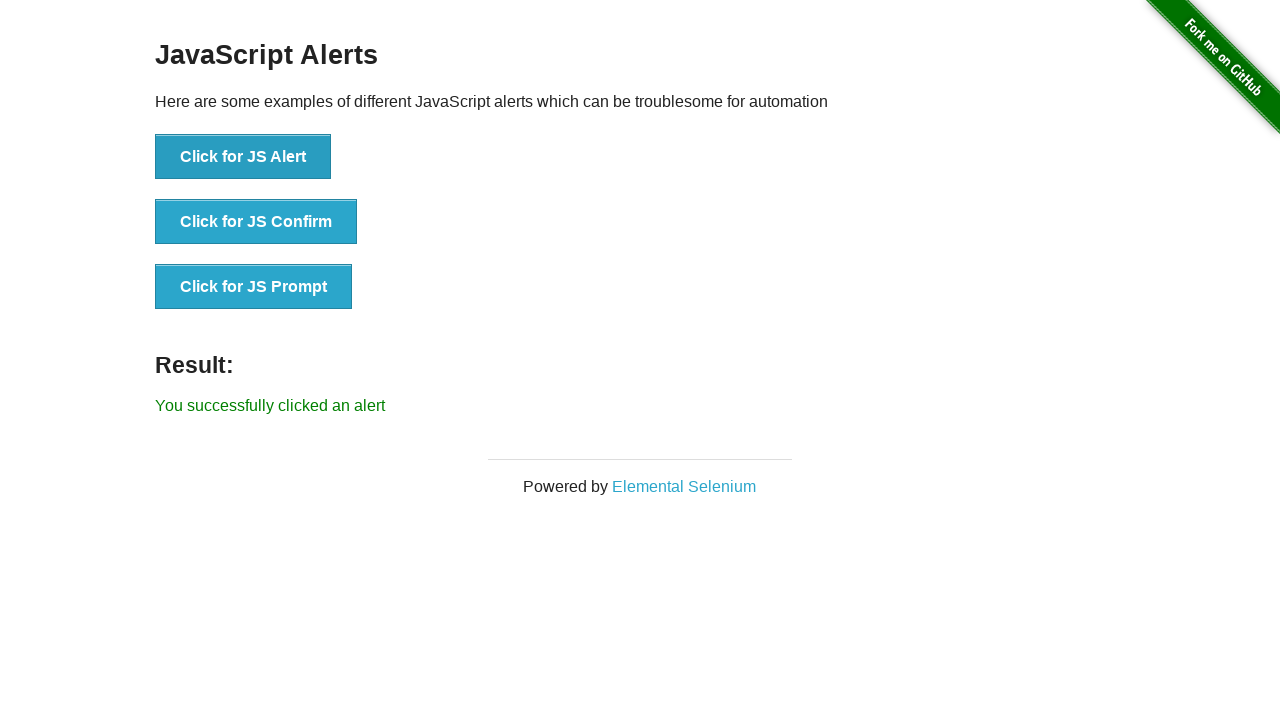

Verified the result message displays 'You successfully clicked an alert'
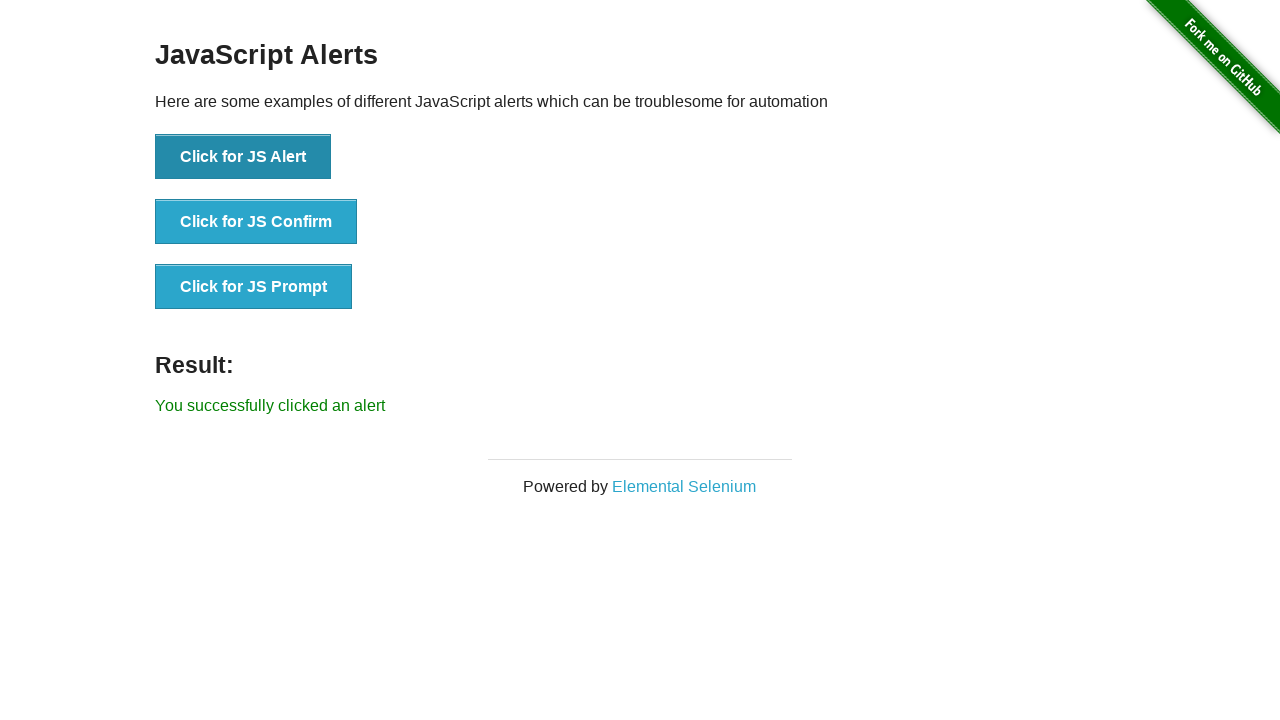

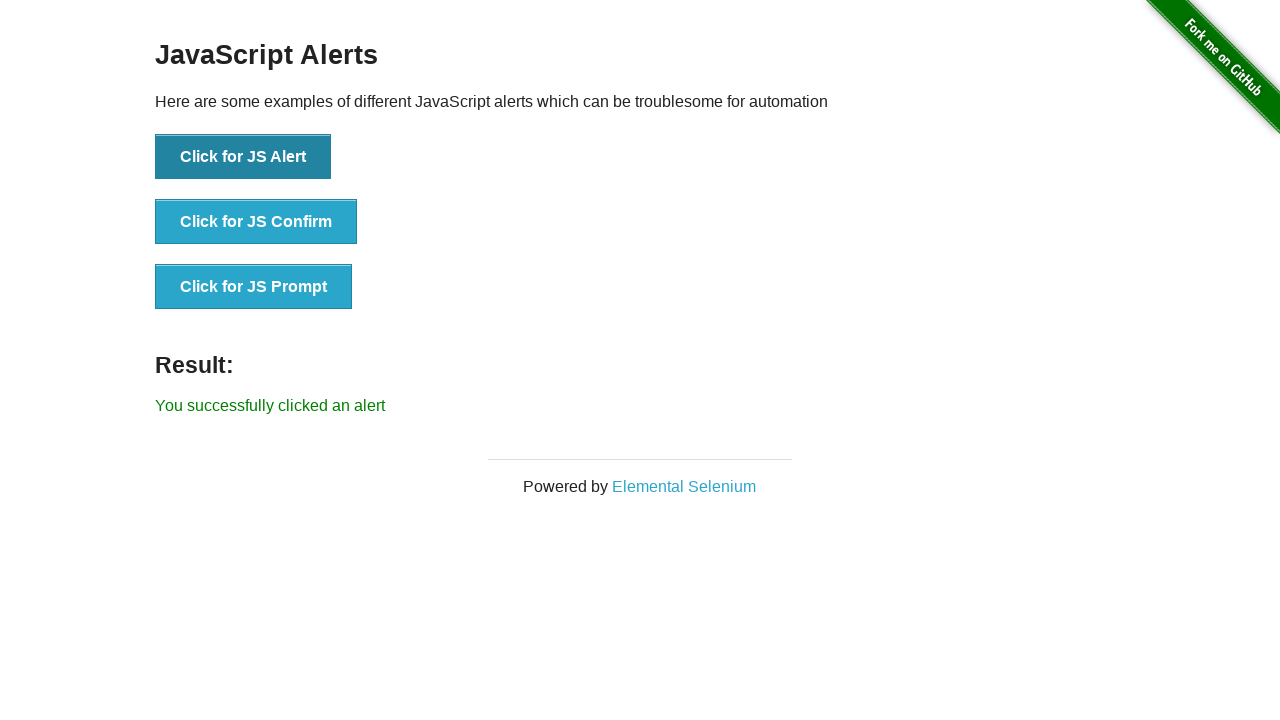